Tests alert handling functionality by clicking on alert trigger buttons and accepting the alert dialog

Starting URL: http://demo.automationtesting.in/Alerts.html

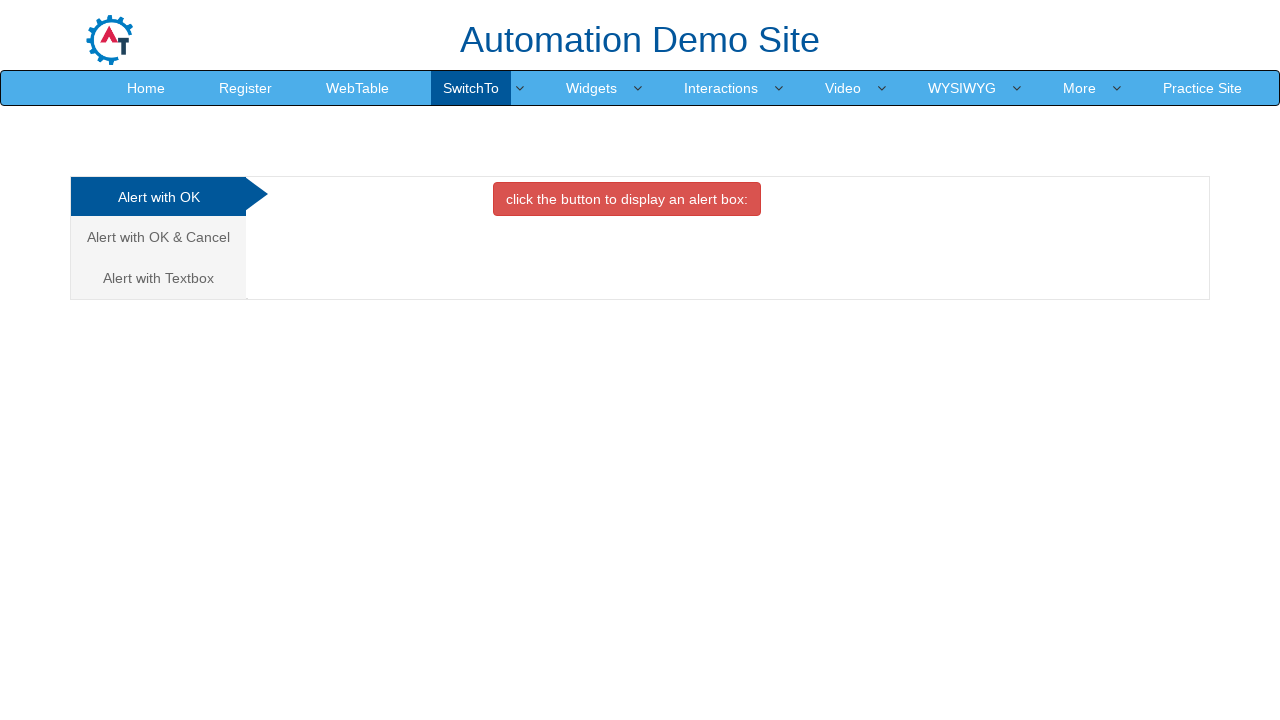

Clicked on 'Alert with OK' tab at (158, 197) on xpath=//a[text()='Alert with OK ']
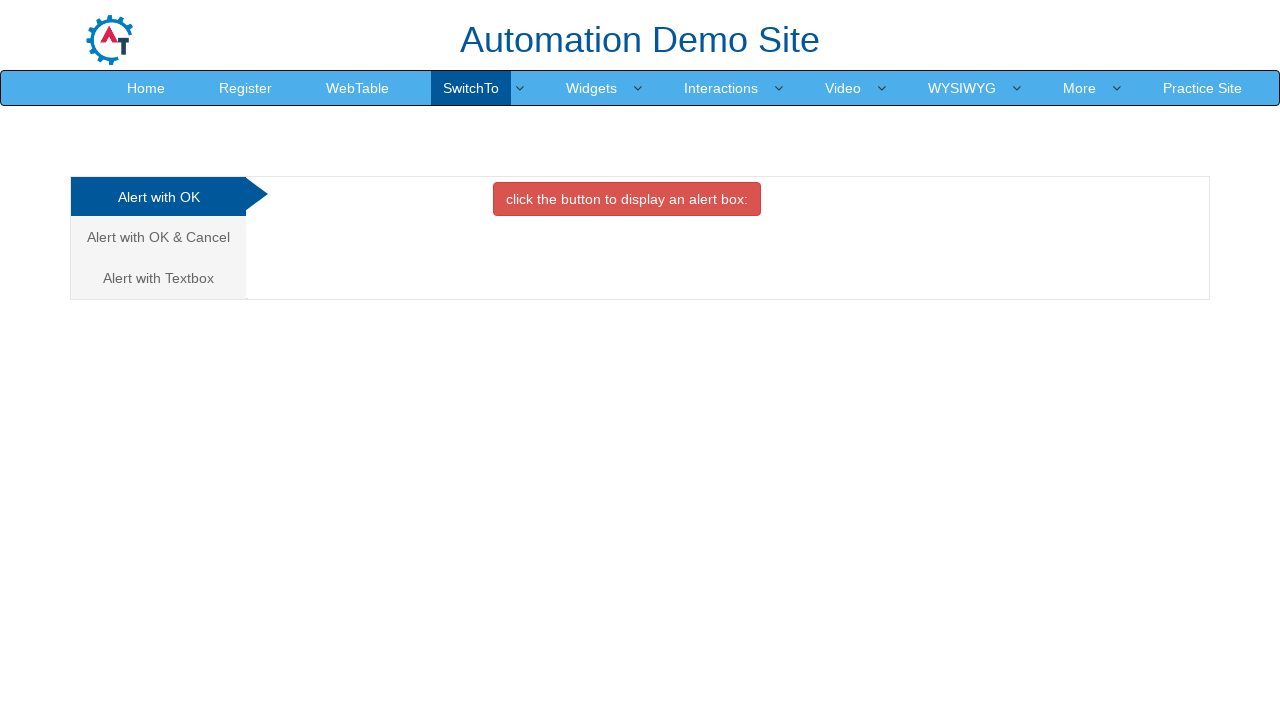

Clicked button to trigger alert dialog at (627, 199) on xpath=//button[@class='btn btn-danger']
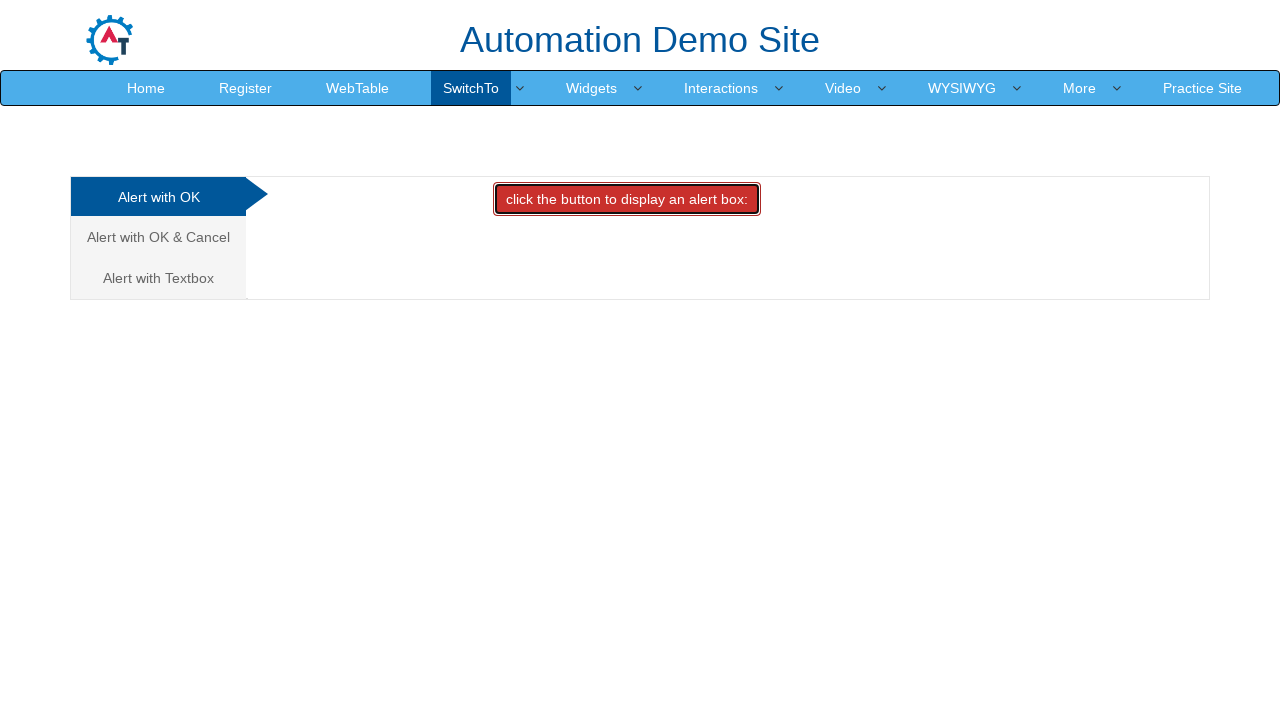

Alert dialog accepted
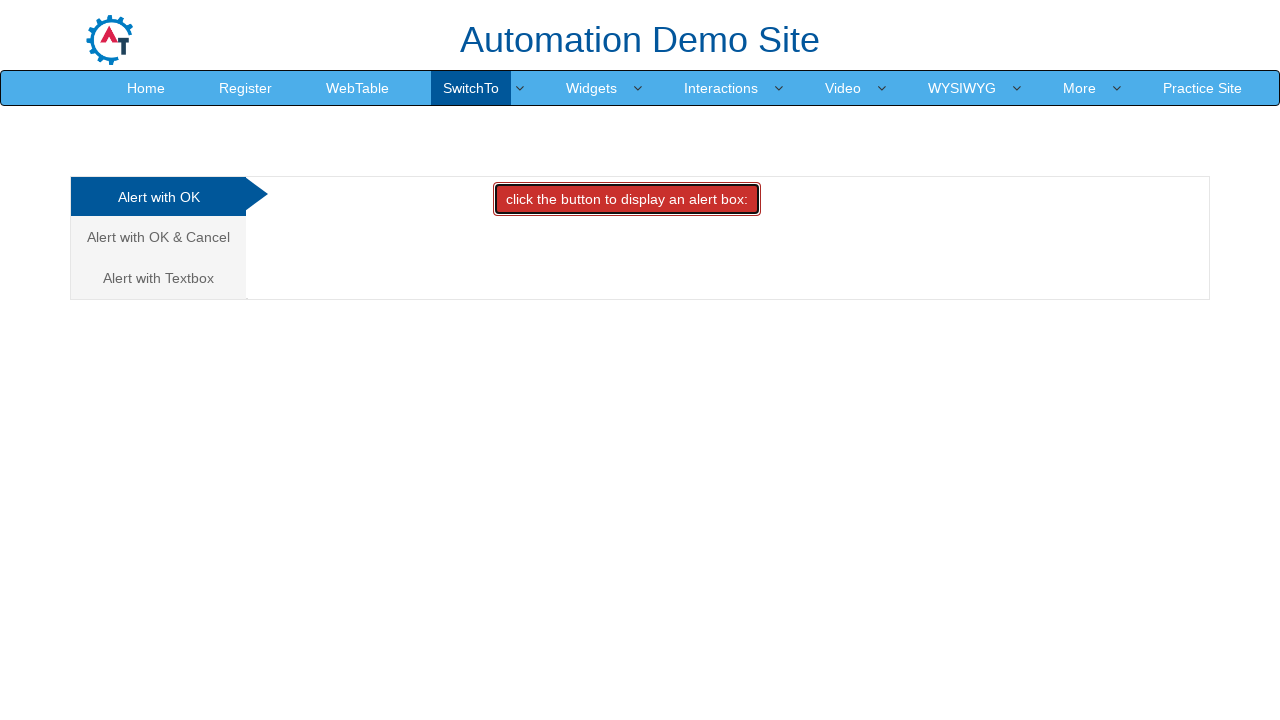

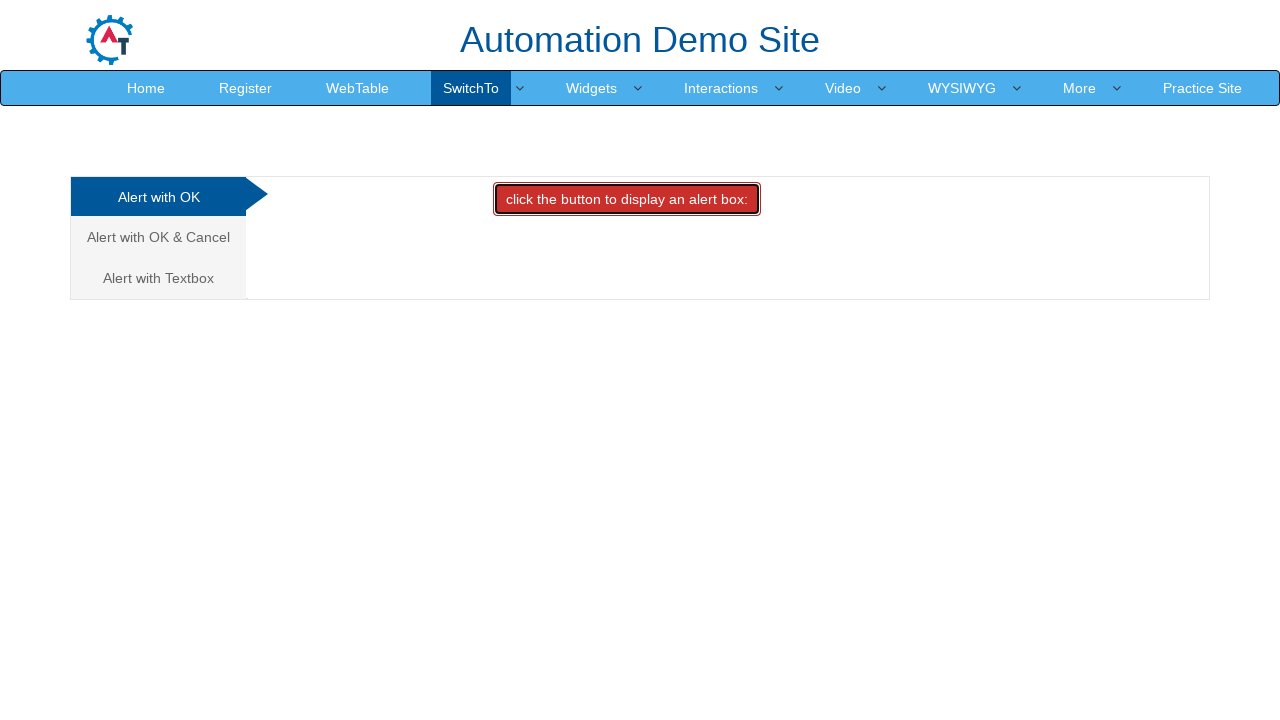